Tests multiple window handling by clicking a documents link, extracting text from the new window, and verifying the extracted domain can be filled into a form field

Starting URL: https://rahulshettyacademy.com/loginpagePractise/

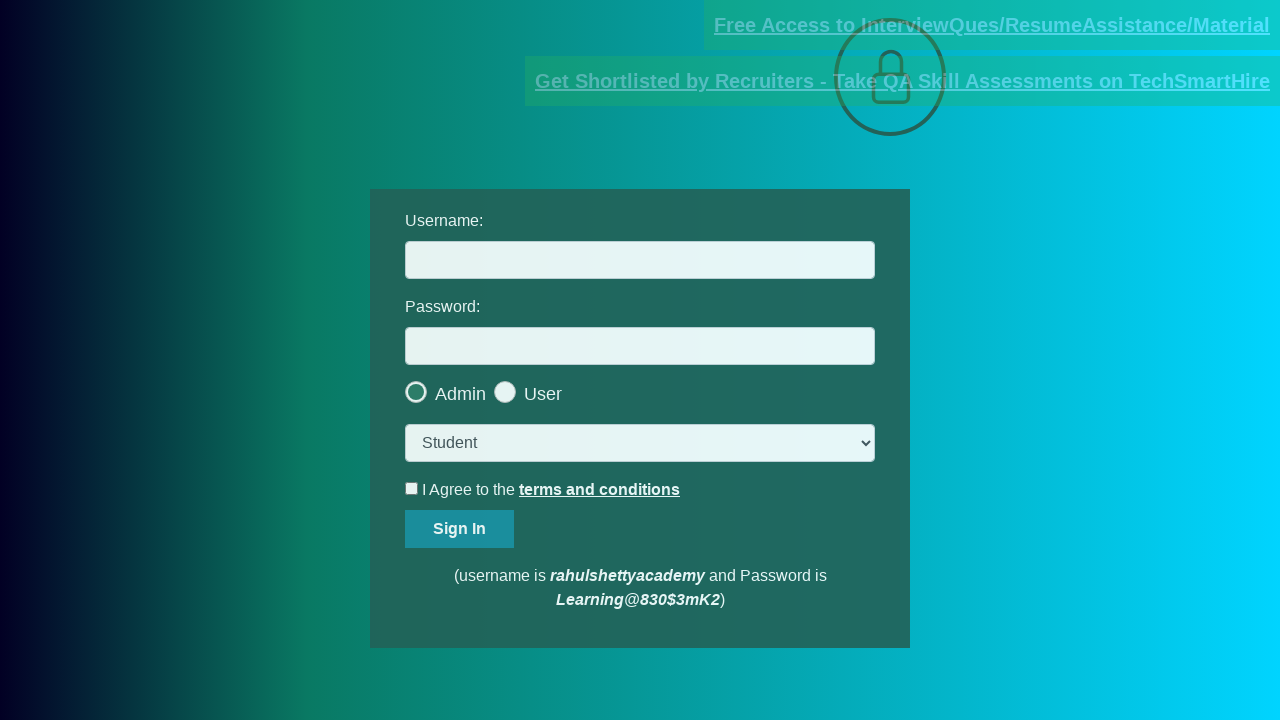

Clicked documents link and new page opened at (992, 25) on [href*='documents-request']
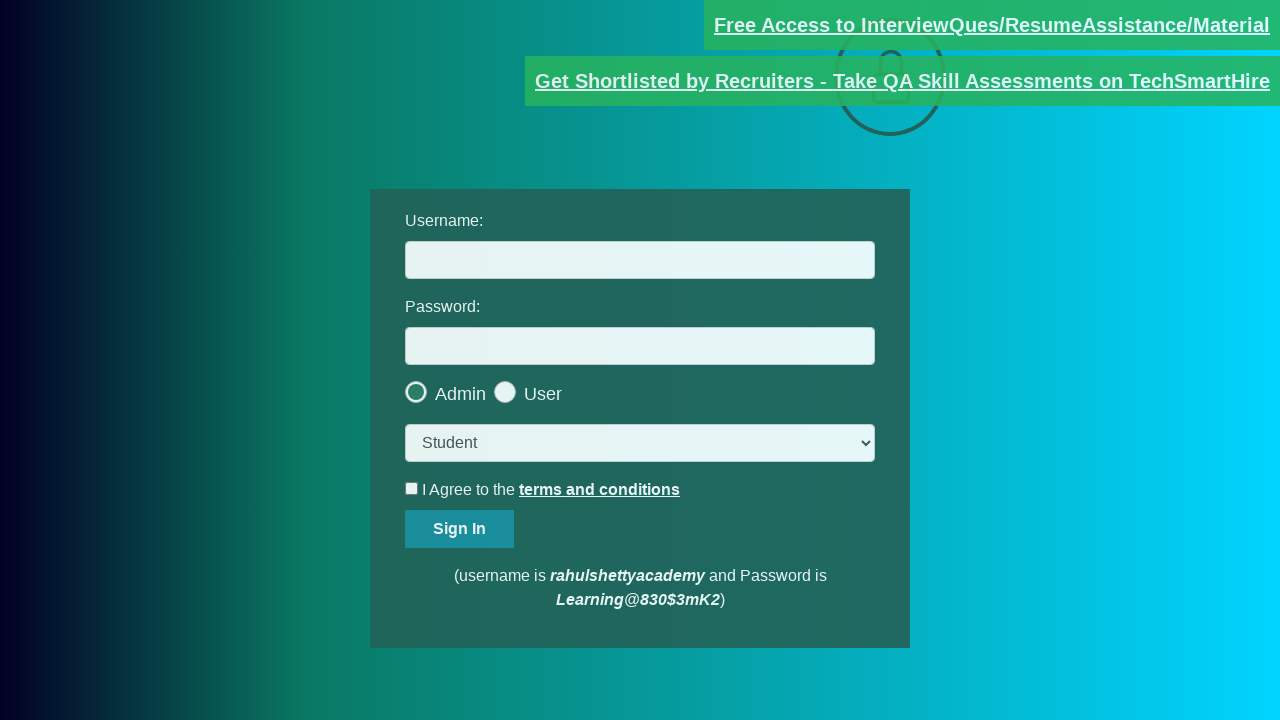

New page loaded and email element visible
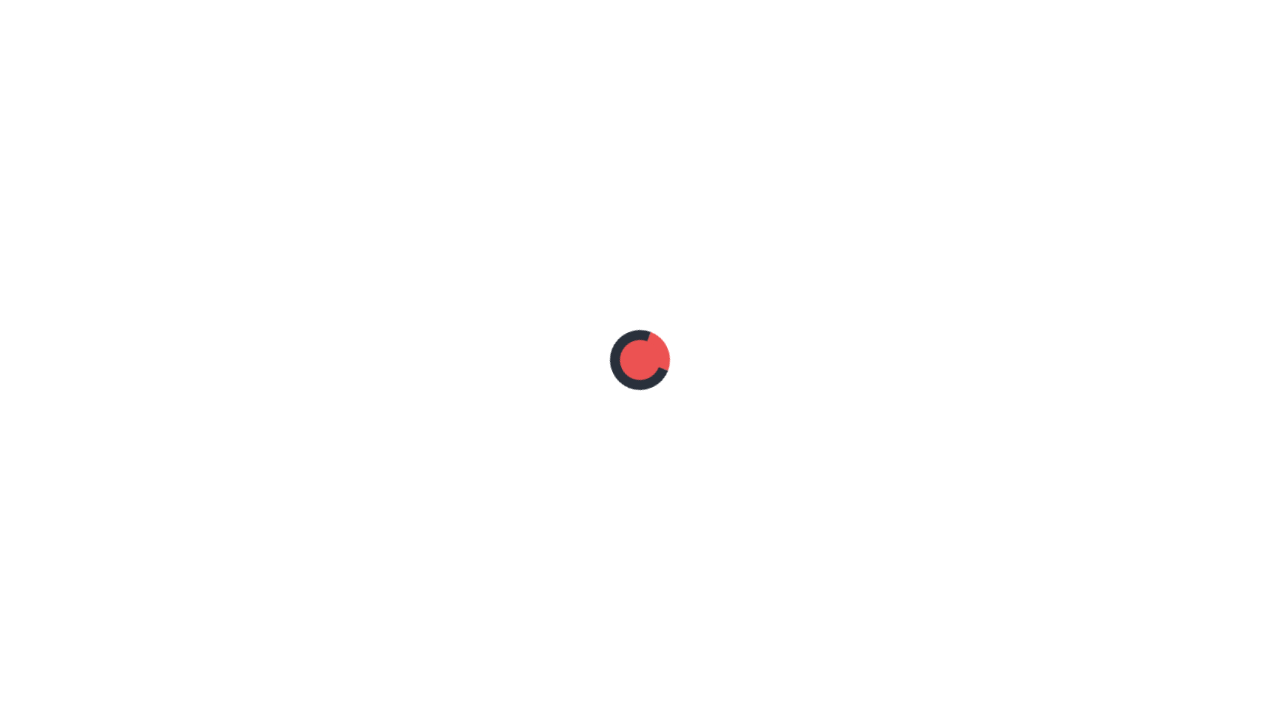

Extracted email text: 'Please email us at mentor@rahulshettyacademy.com with below template to receive response '
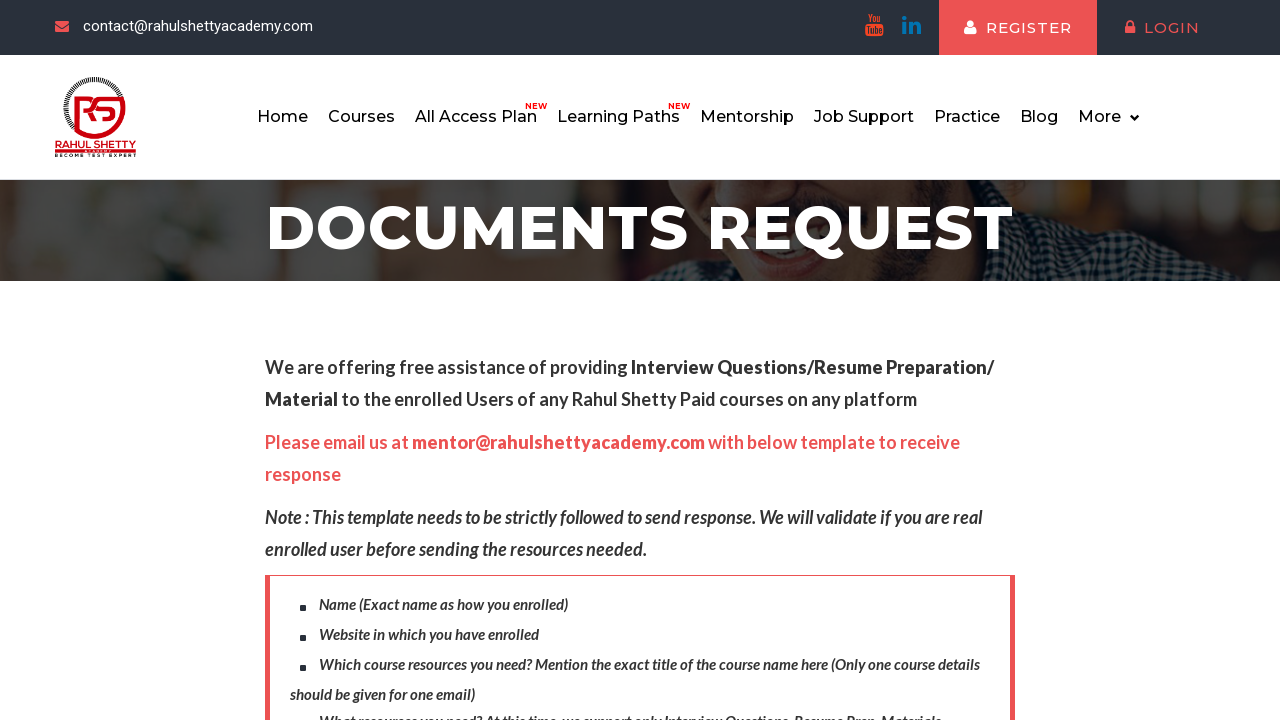

Extracted domain from email: 'rahulshettyacademy.com'
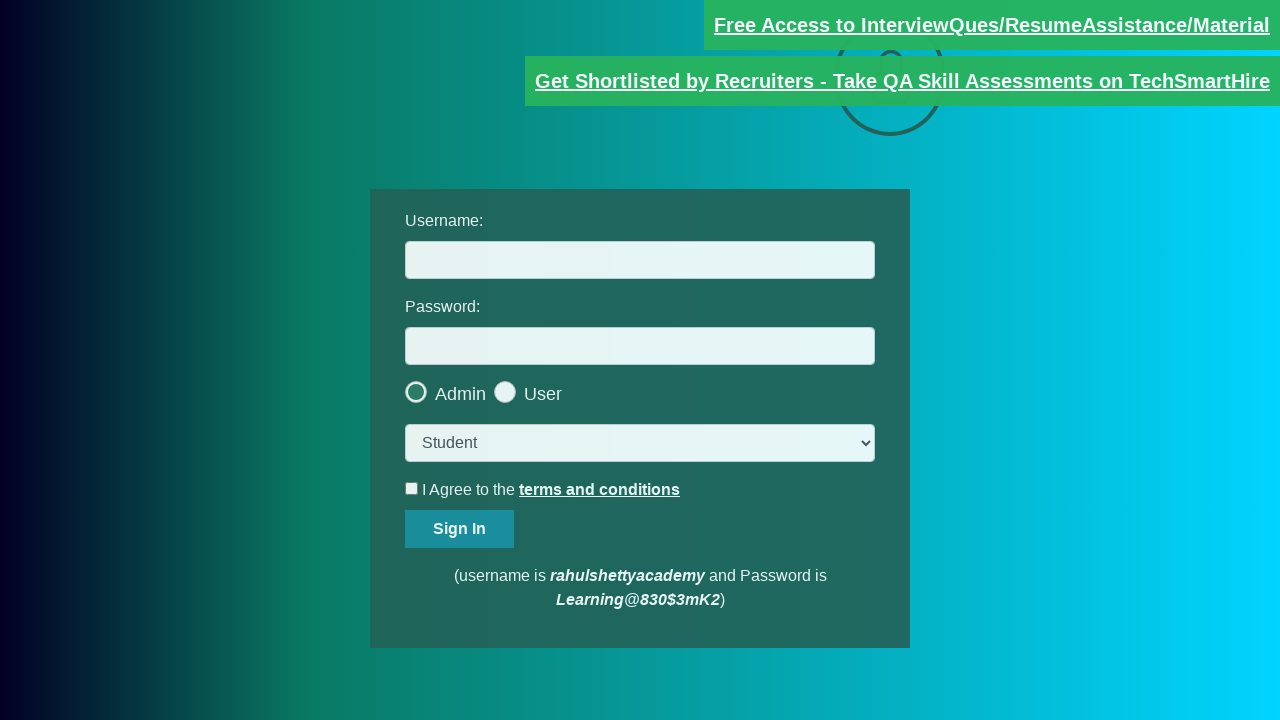

Filled username field with domain 'rahulshettyacademy.com' on #username
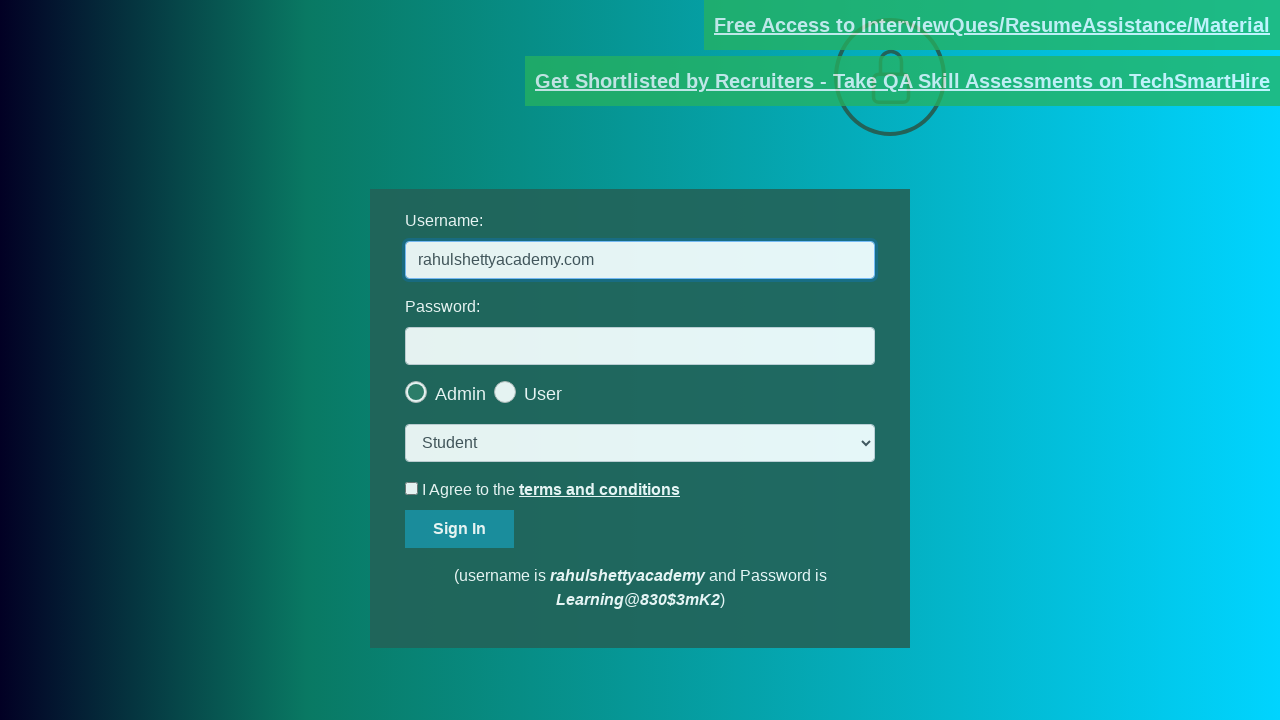

Pressed Tab key to trigger blur events
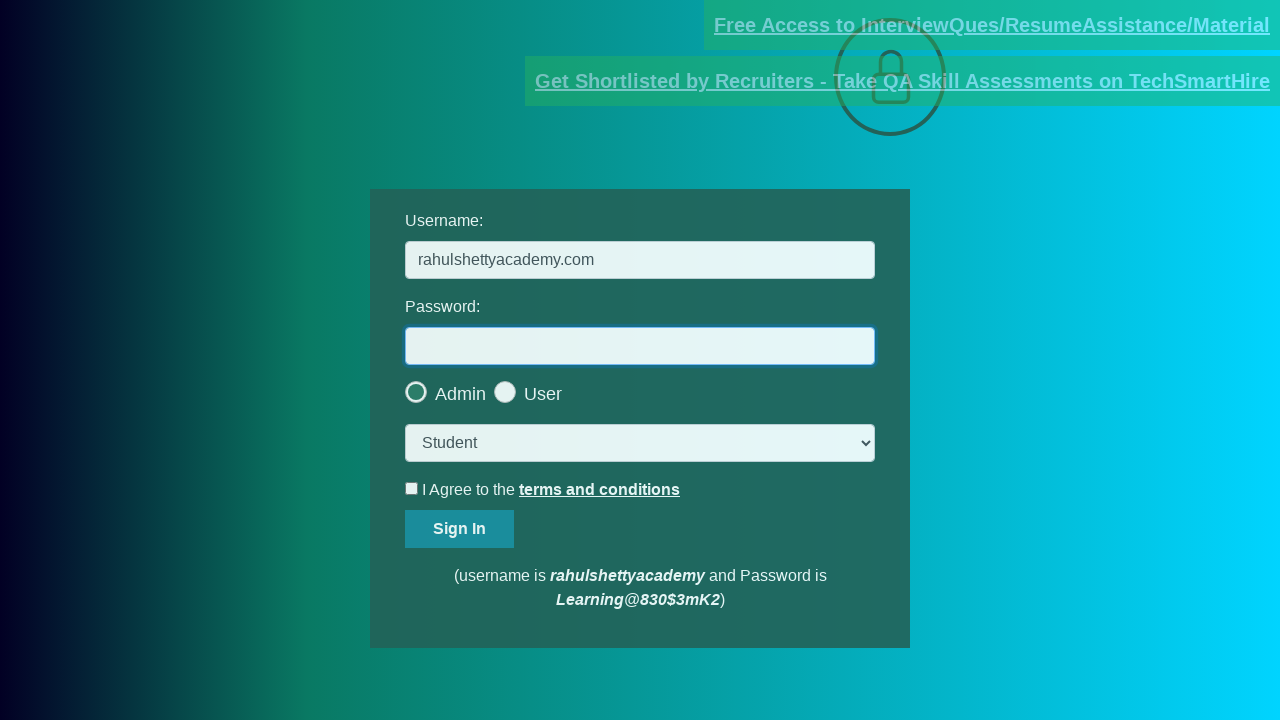

Verified username field contains 'rahulshettyacademy.com'
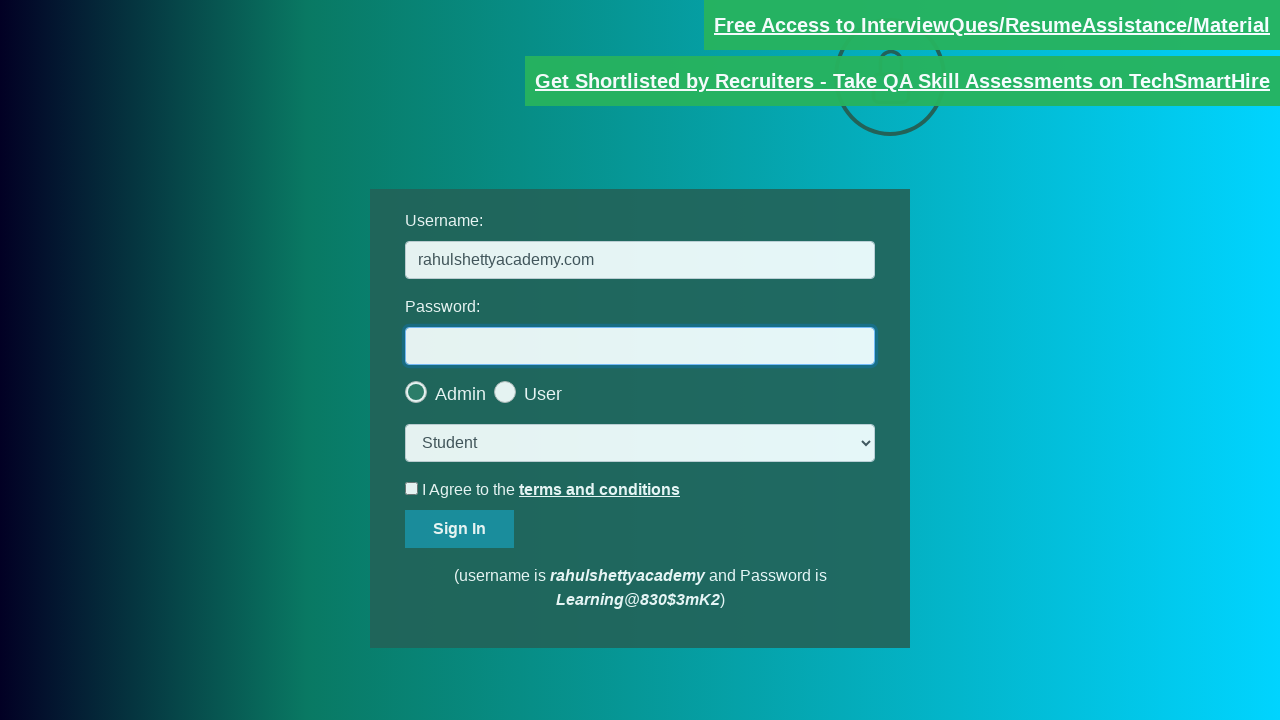

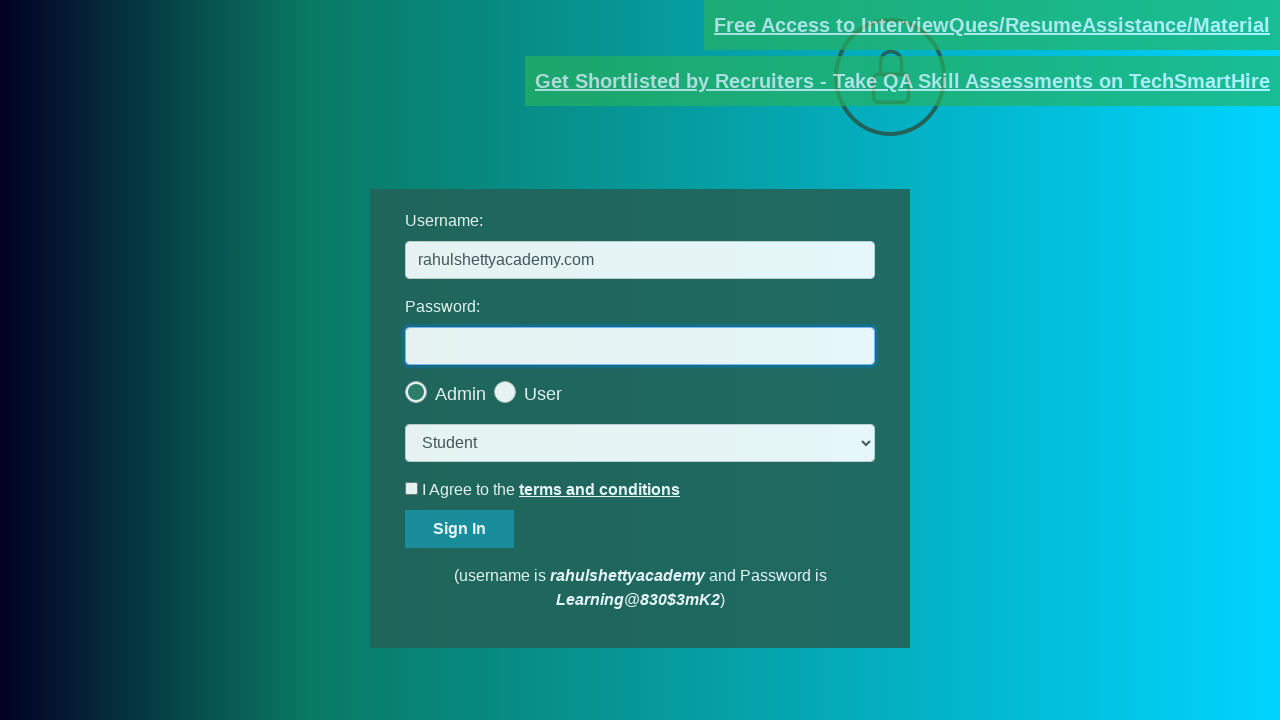